Tests pagination web table by scrolling to it and clicking checkboxes for products with prices between $5 and $10.

Starting URL: https://testautomationpractice.blogspot.com/

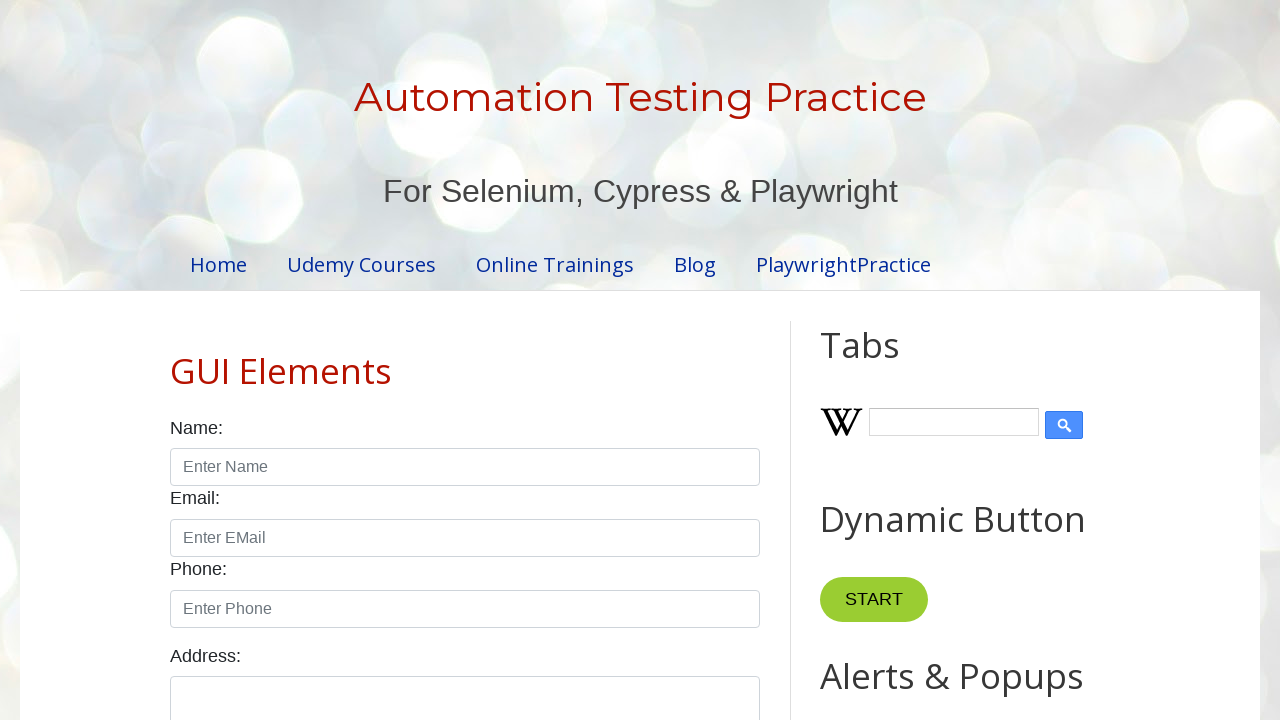

Scrolled to Pagination Web Table section
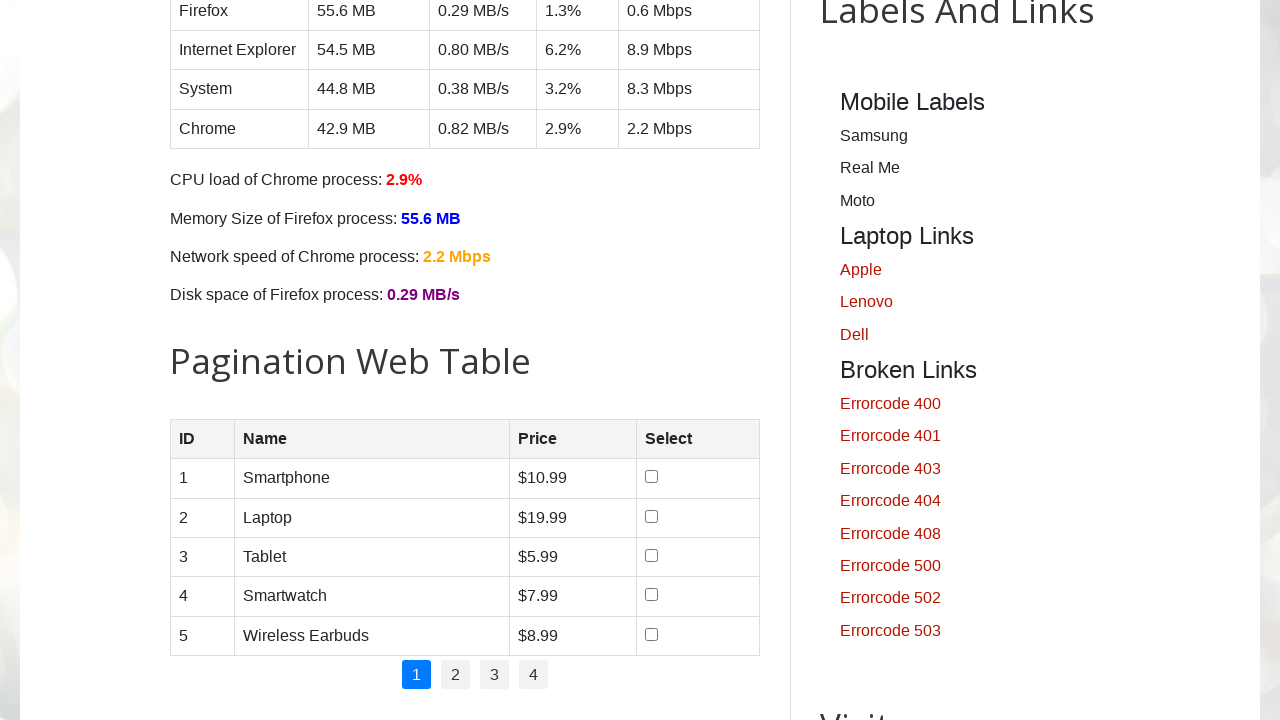

Retrieved all product table rows
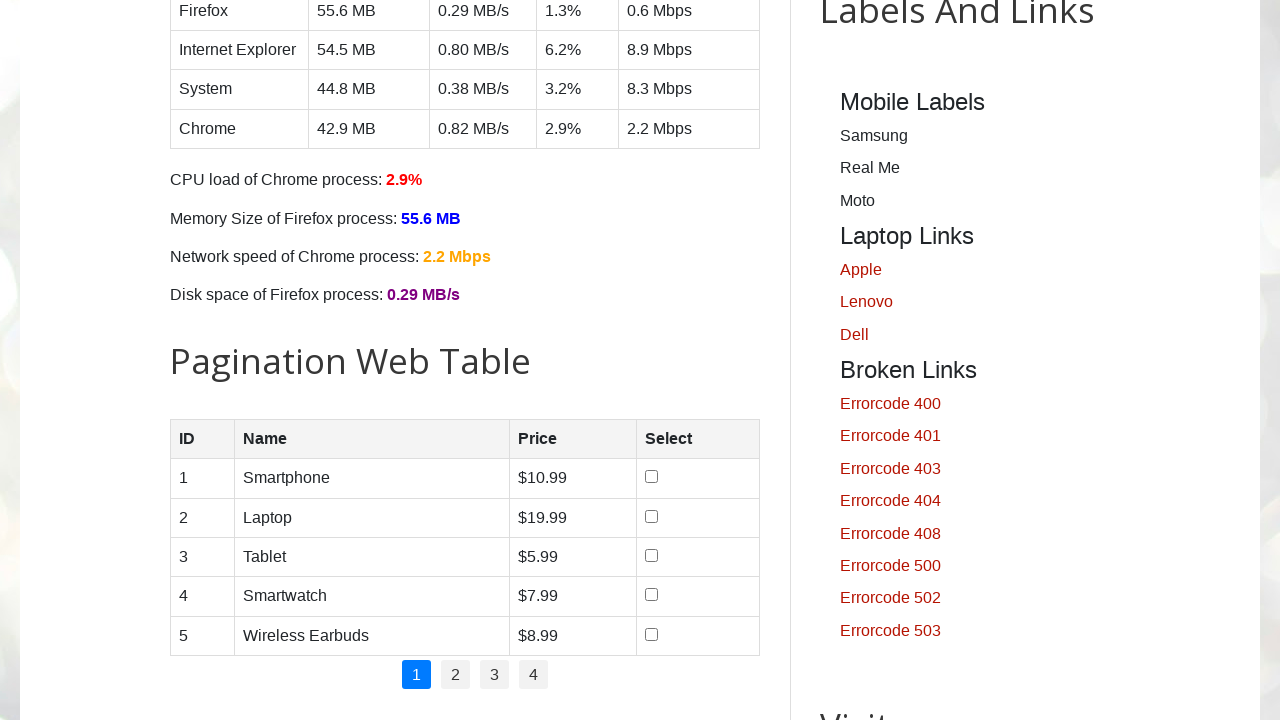

Retrieved price text from row 1
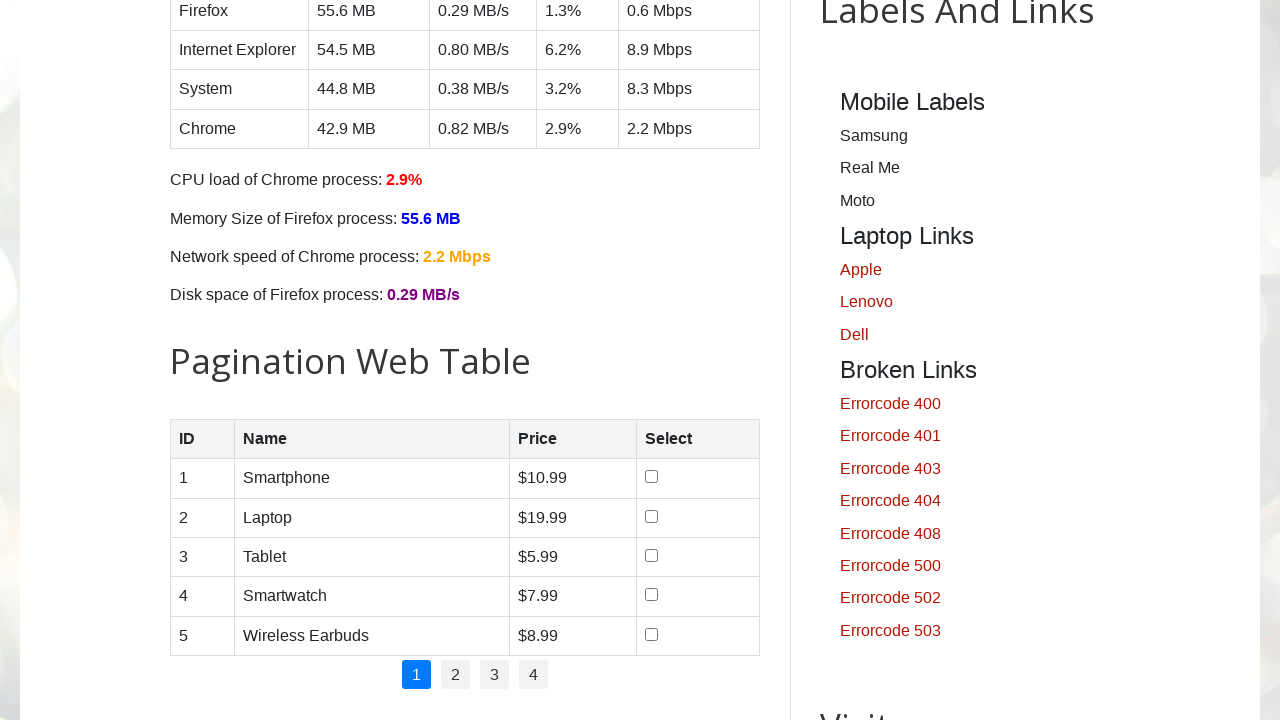

Retrieved price text from row 2
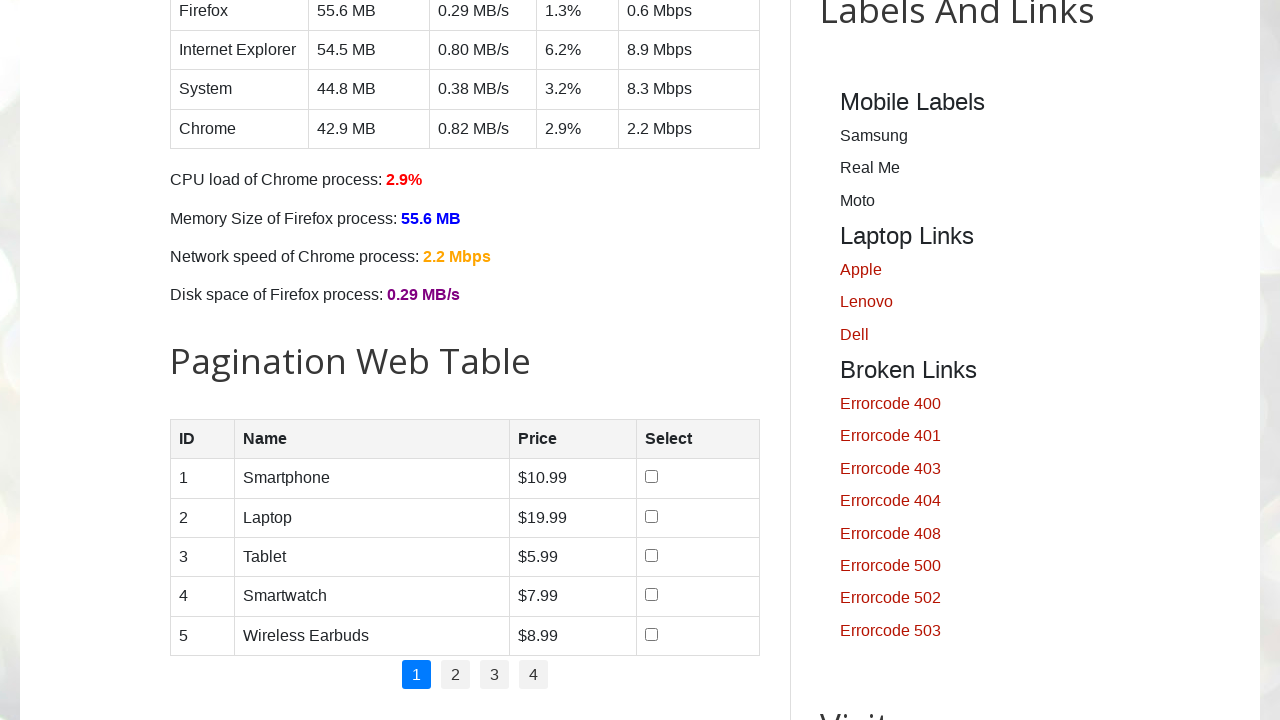

Retrieved price text from row 3
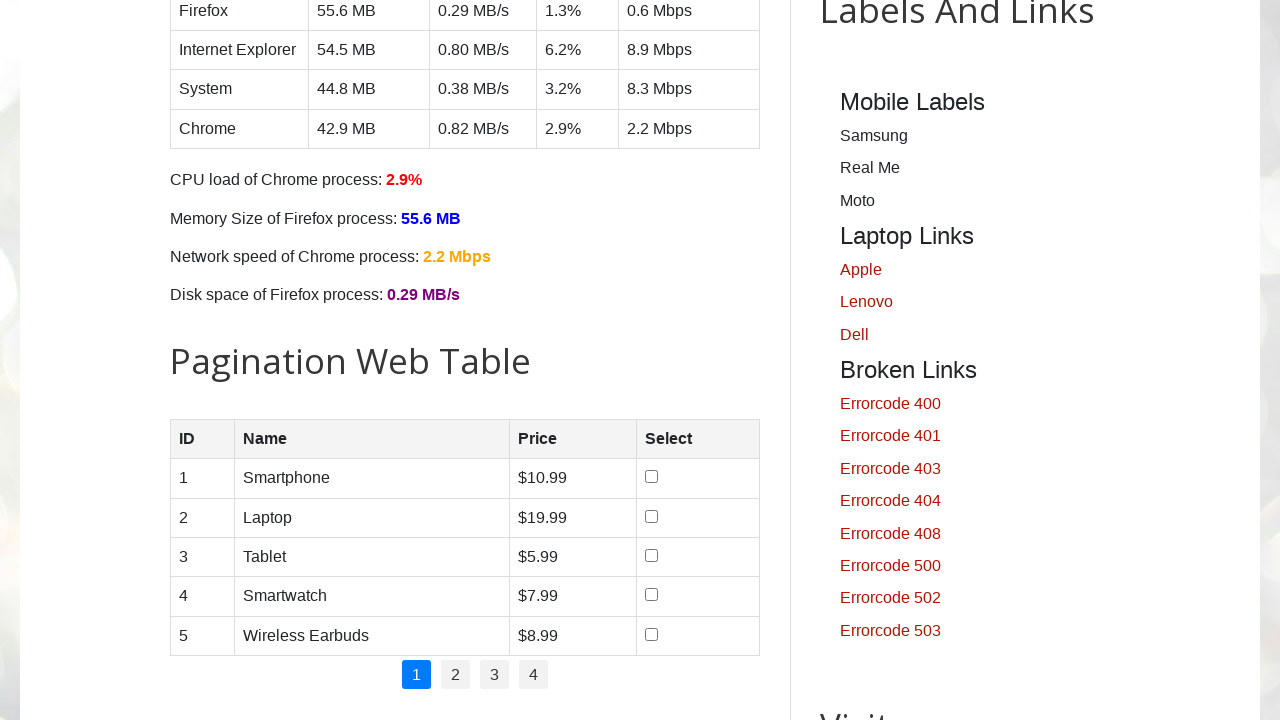

Clicked checkbox for product in row 3 with price $5.99 (within $5-$10 range) at (651, 555) on //table[@id='productTable']/tbody/tr[3]/td[4]/input
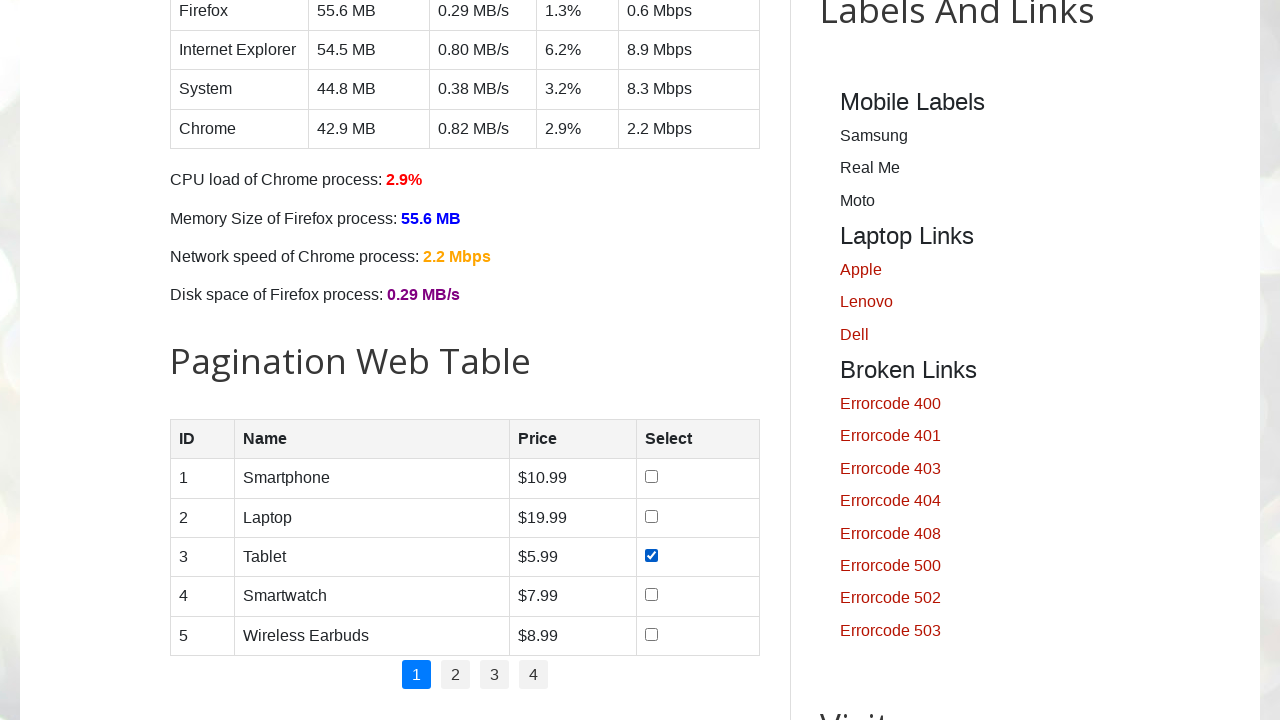

Retrieved price text from row 4
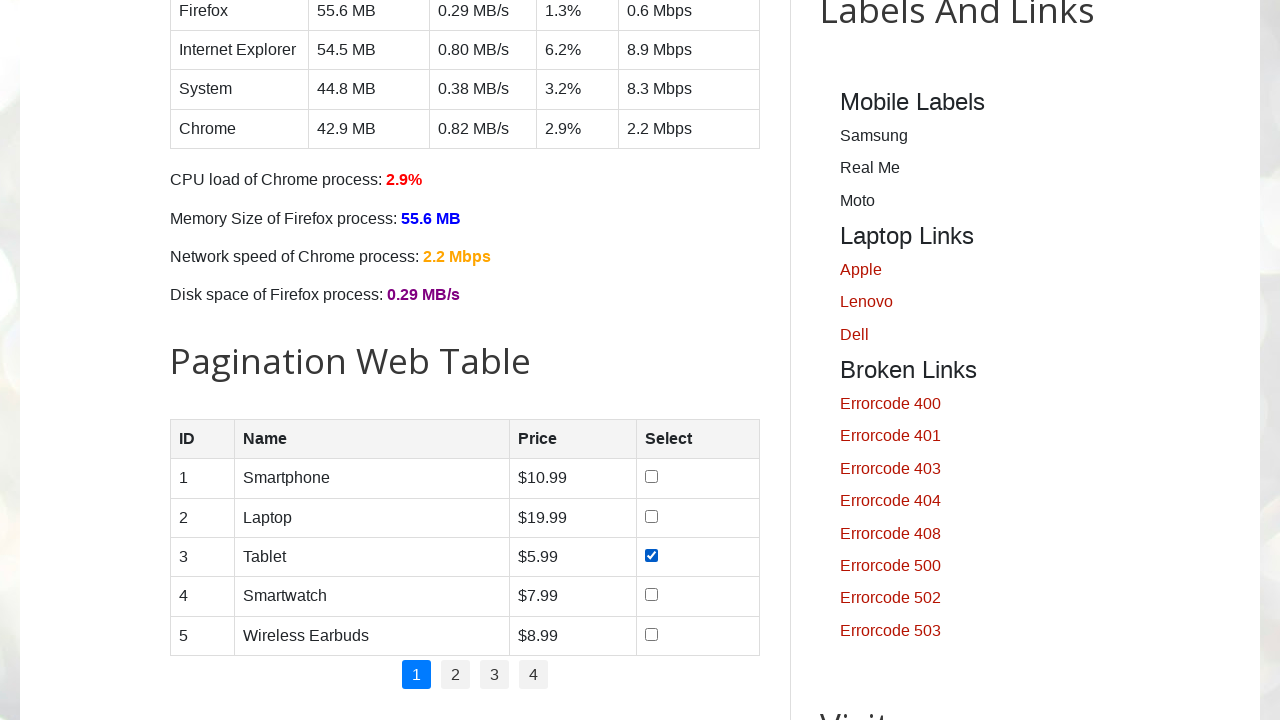

Clicked checkbox for product in row 4 with price $7.99 (within $5-$10 range) at (651, 595) on //table[@id='productTable']/tbody/tr[4]/td[4]/input
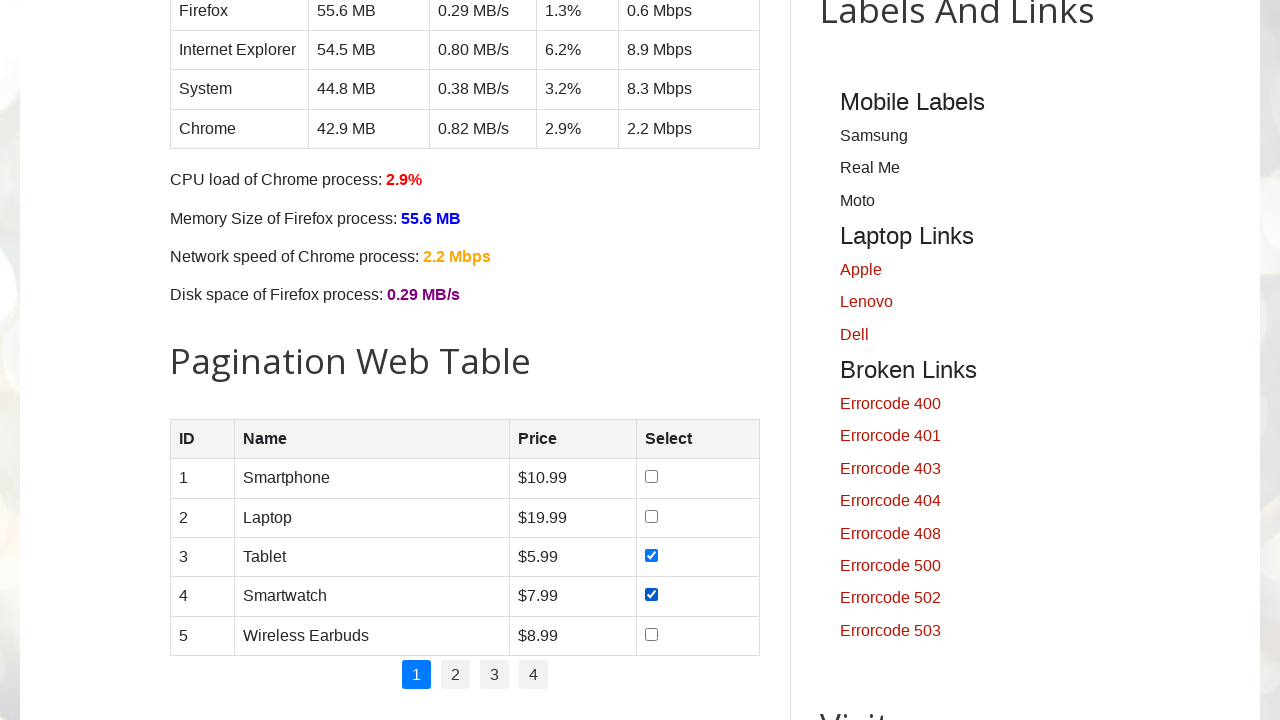

Retrieved price text from row 5
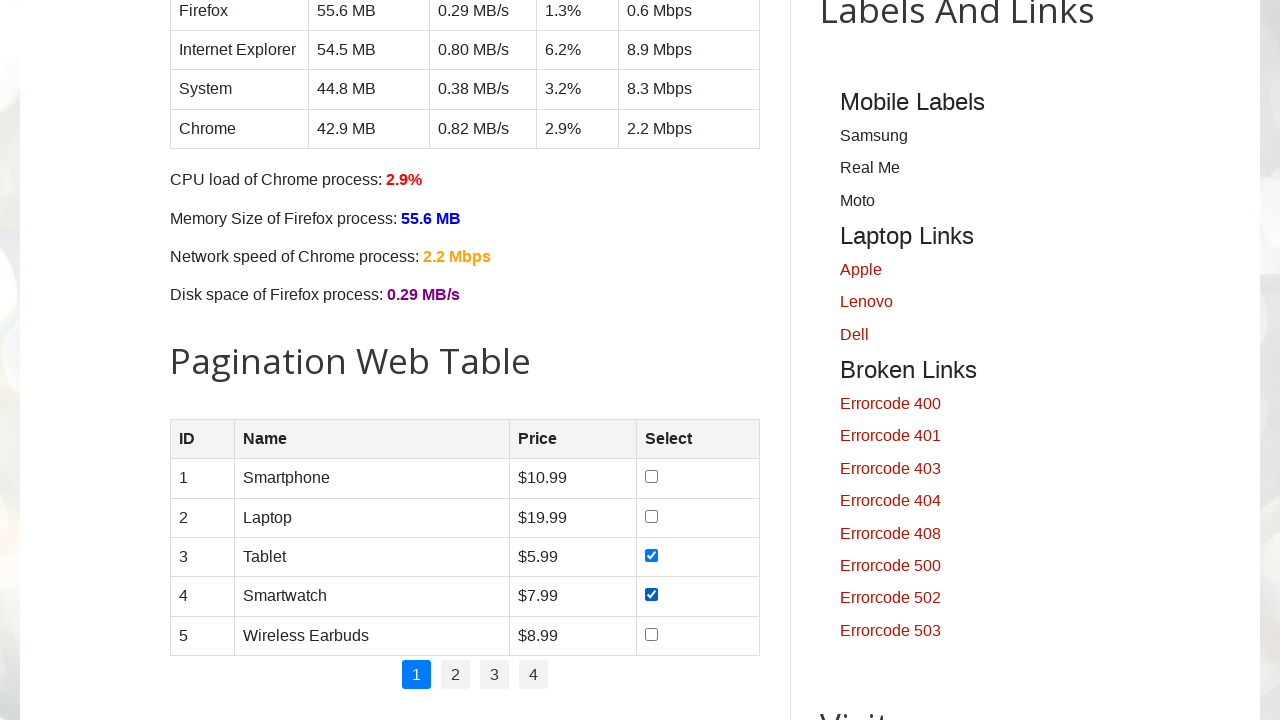

Clicked checkbox for product in row 5 with price $8.99 (within $5-$10 range) at (651, 634) on //table[@id='productTable']/tbody/tr[5]/td[4]/input
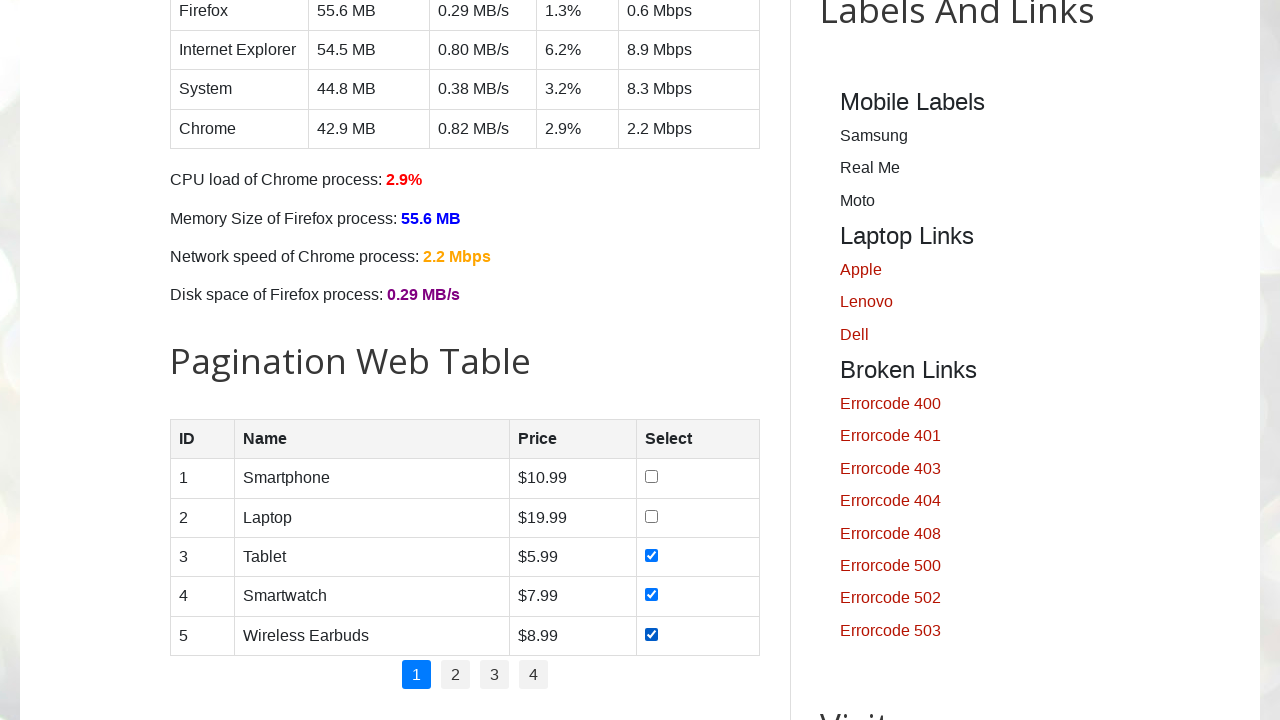

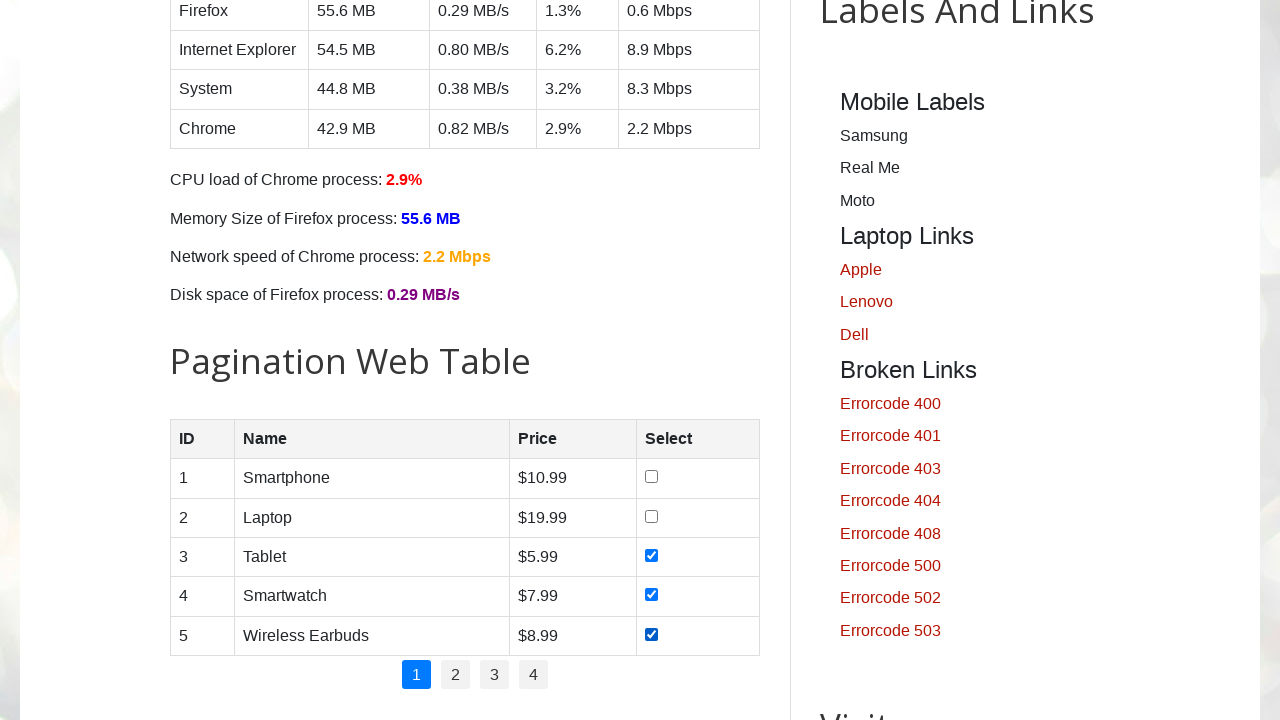